Tests that a disabled button becomes enabled after selecting an option from a dropdown

Starting URL: https://www.qa-practice.com/elements/button/disabled

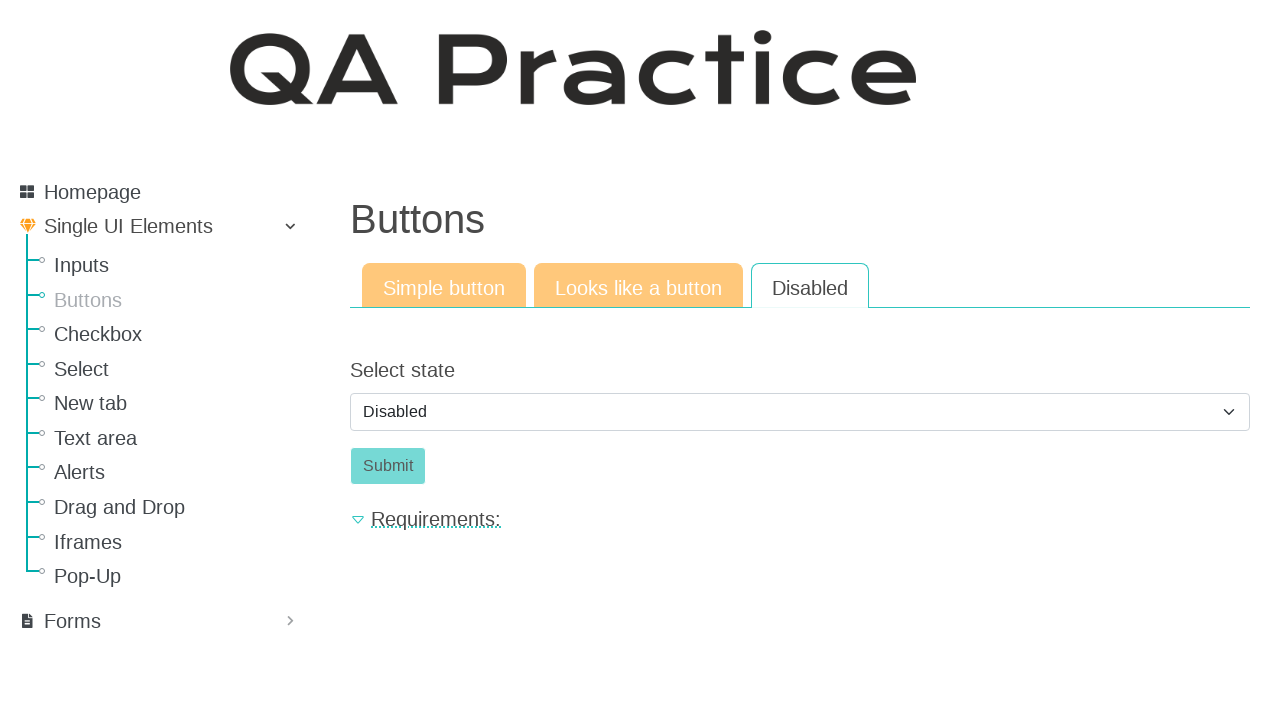

Navigated to disabled button test page
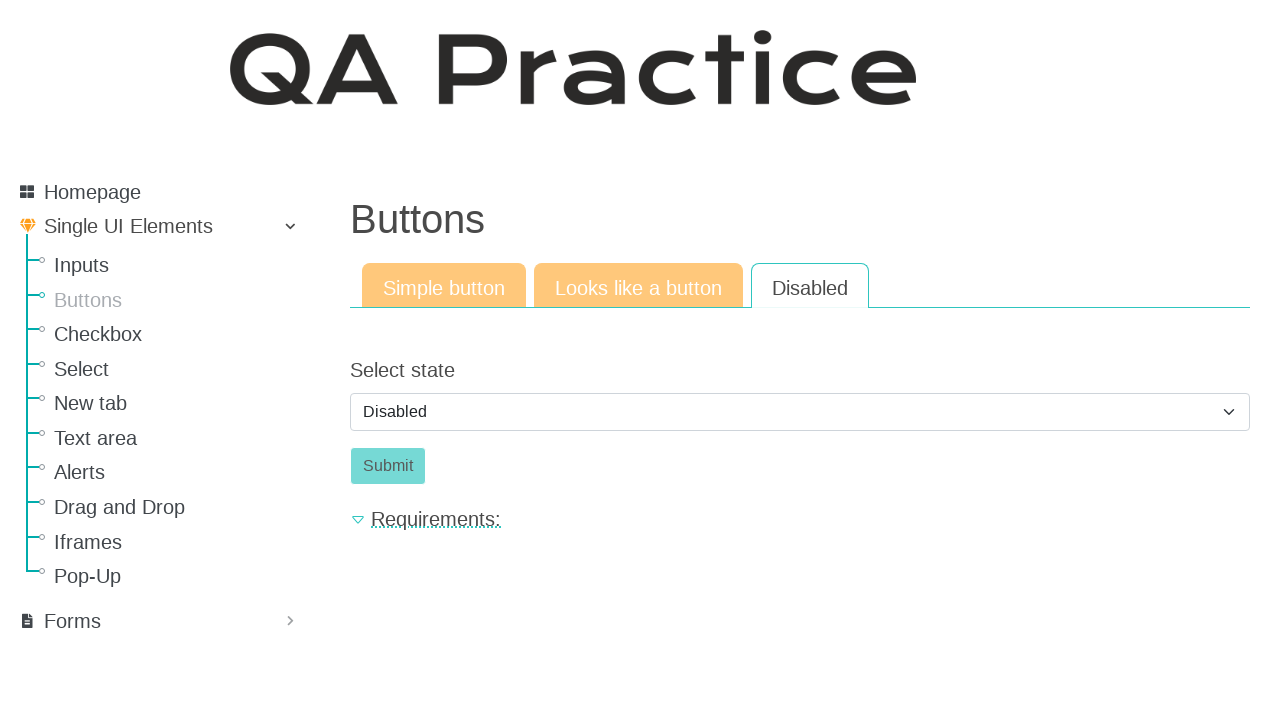

Selected 'enabled' option from dropdown on .form-select
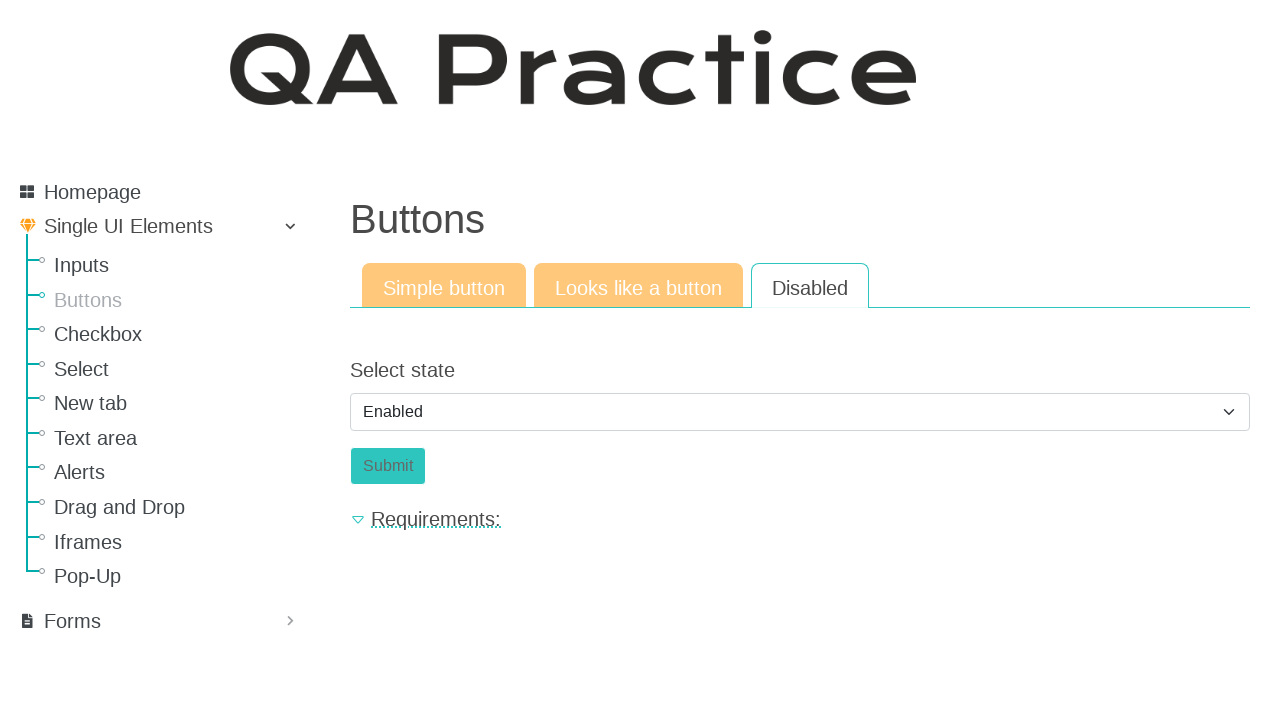

Located submit button element
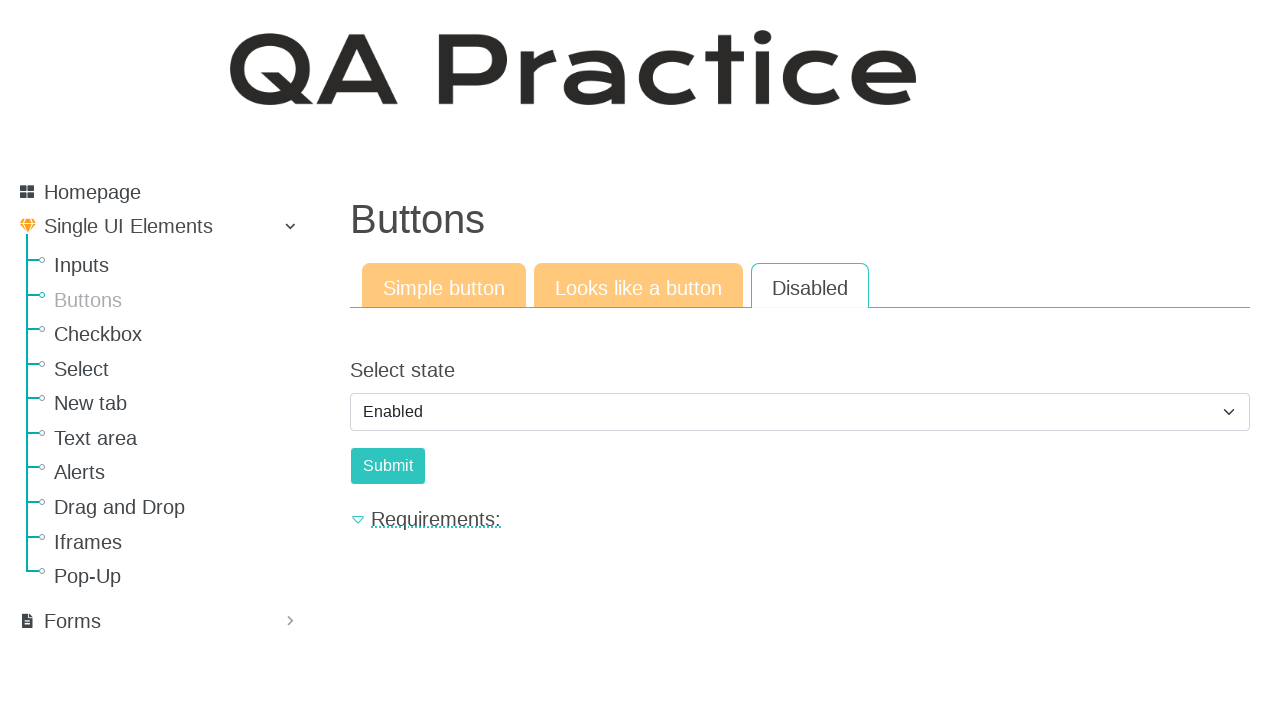

Verified submit button is now enabled
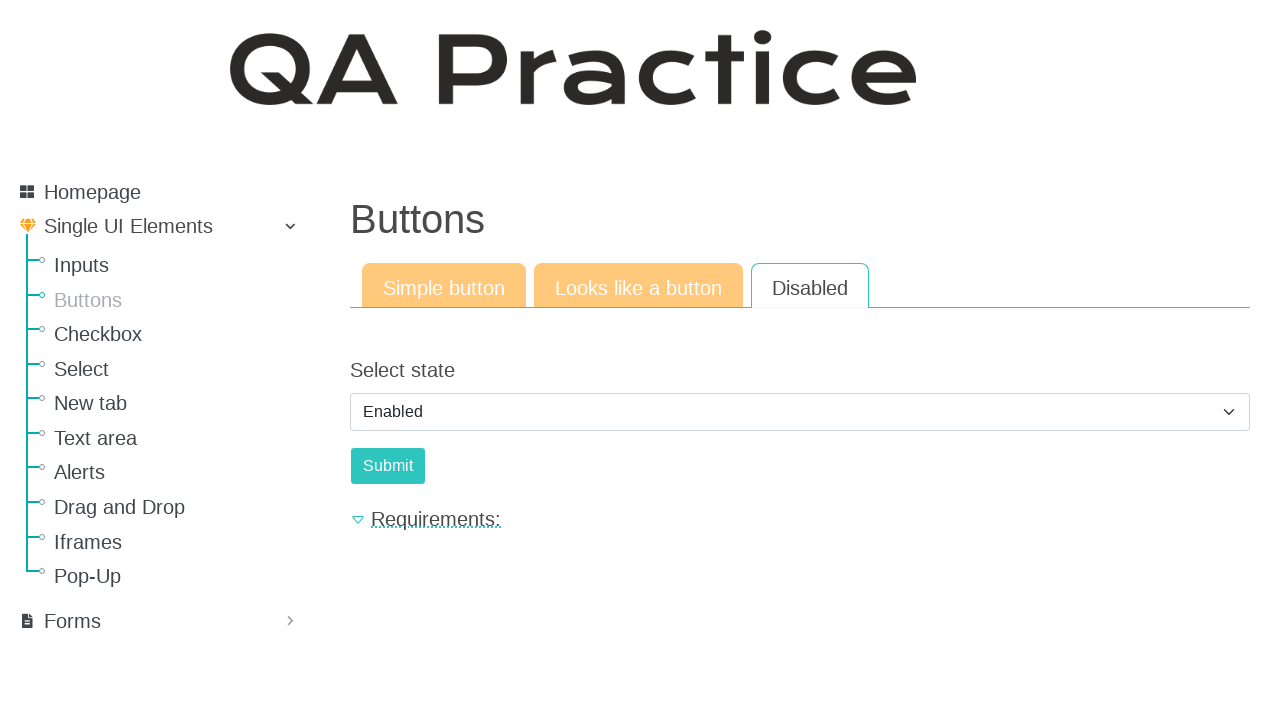

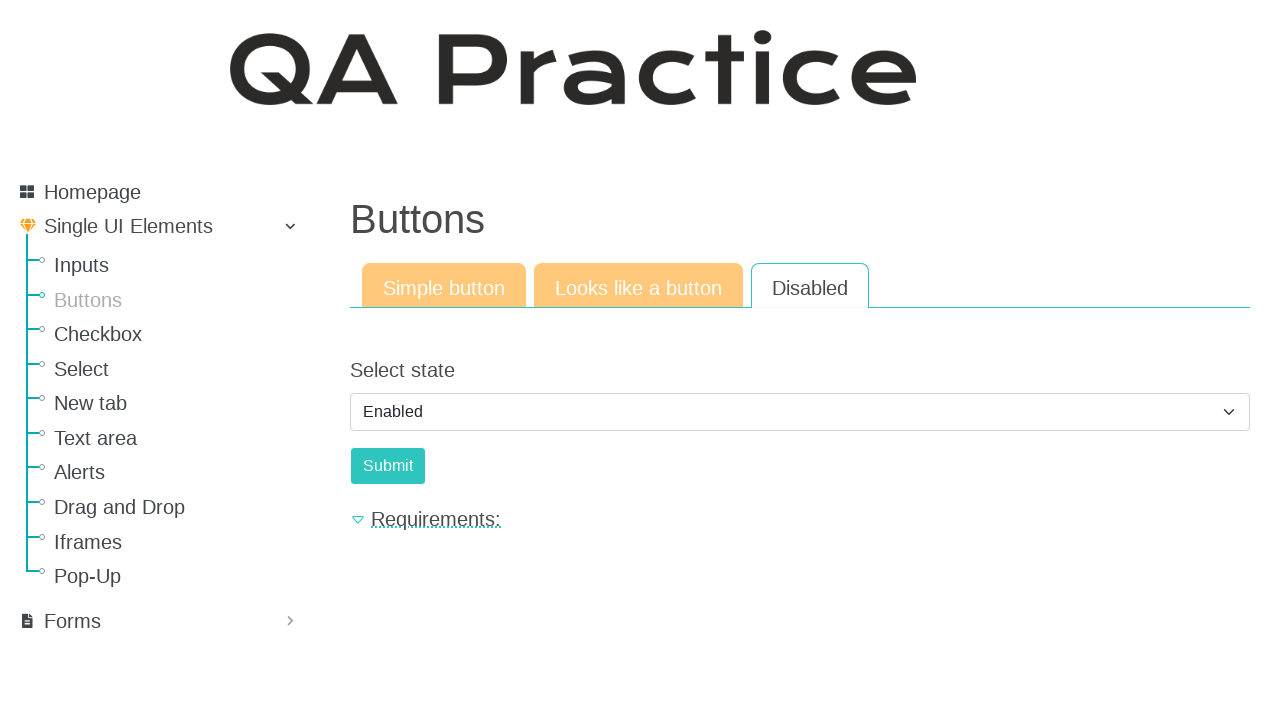